Demonstrates drag-and-drop mouse action by dragging box A onto box B on the drag-and-drop demo page

Starting URL: https://crossbrowsertesting.github.io/drag-and-drop

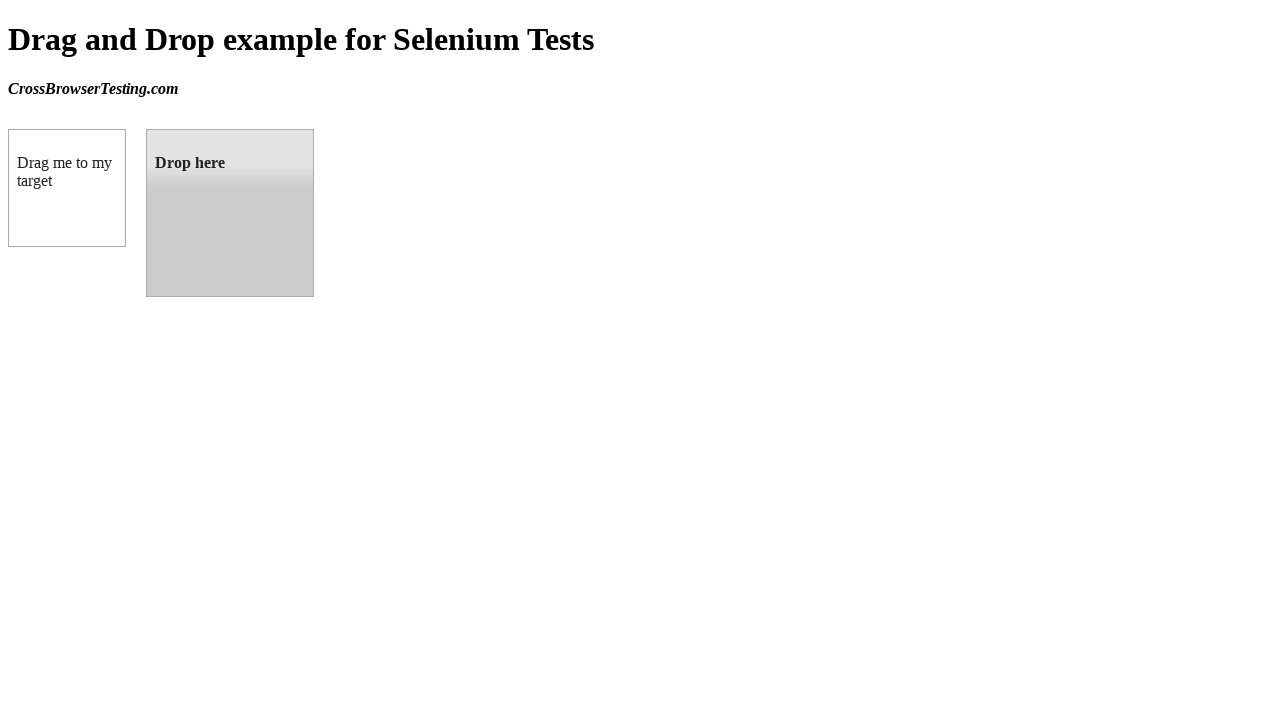

Located box A (draggable element)
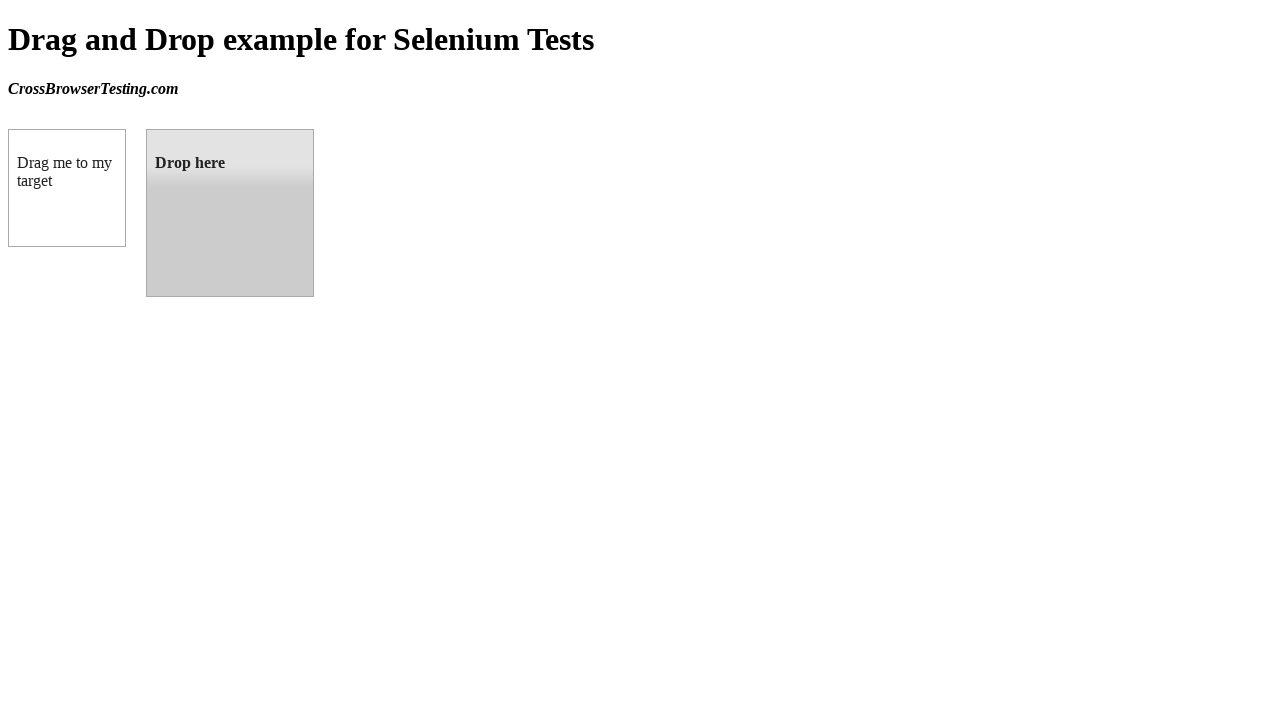

Located box B (droppable element)
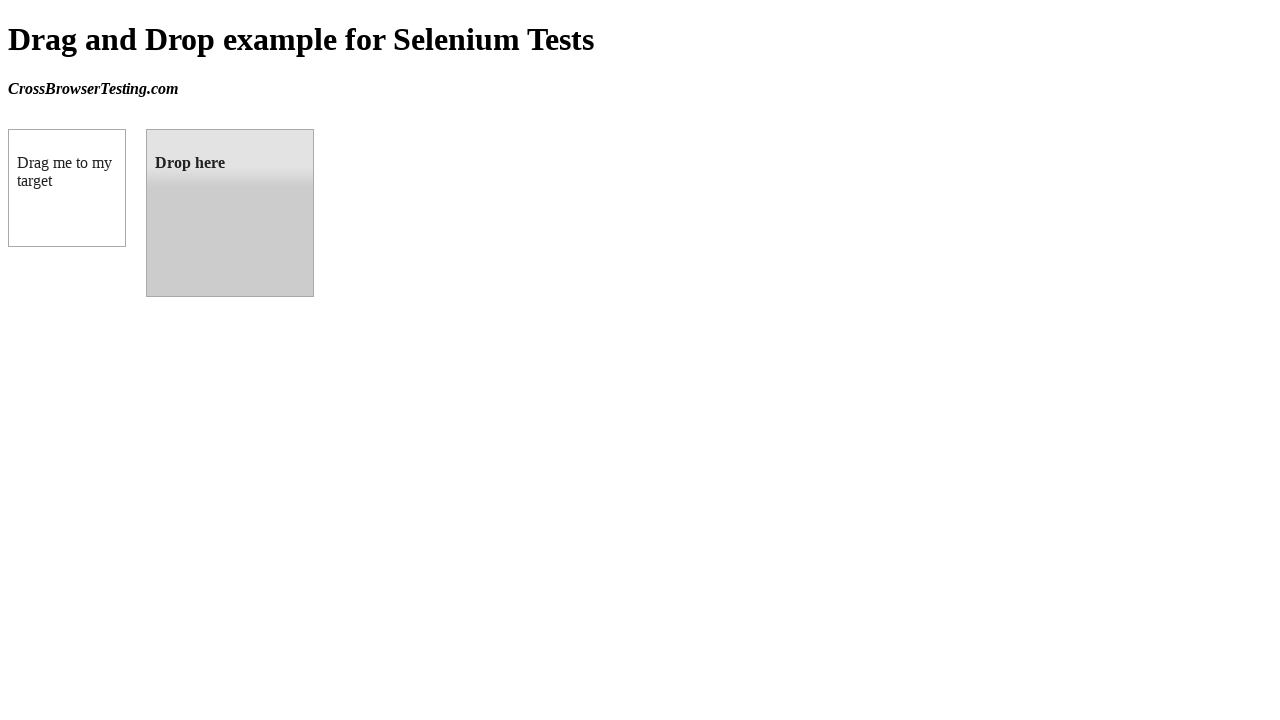

Dragged box A onto box B at (230, 213)
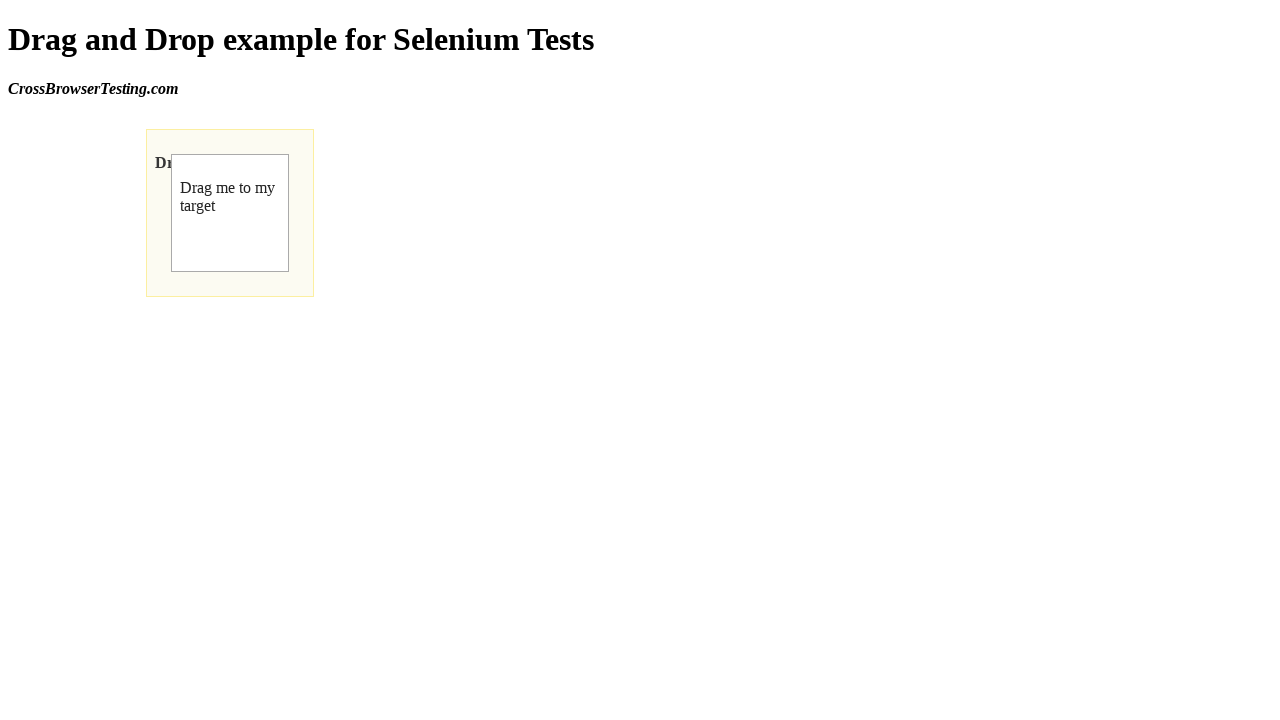

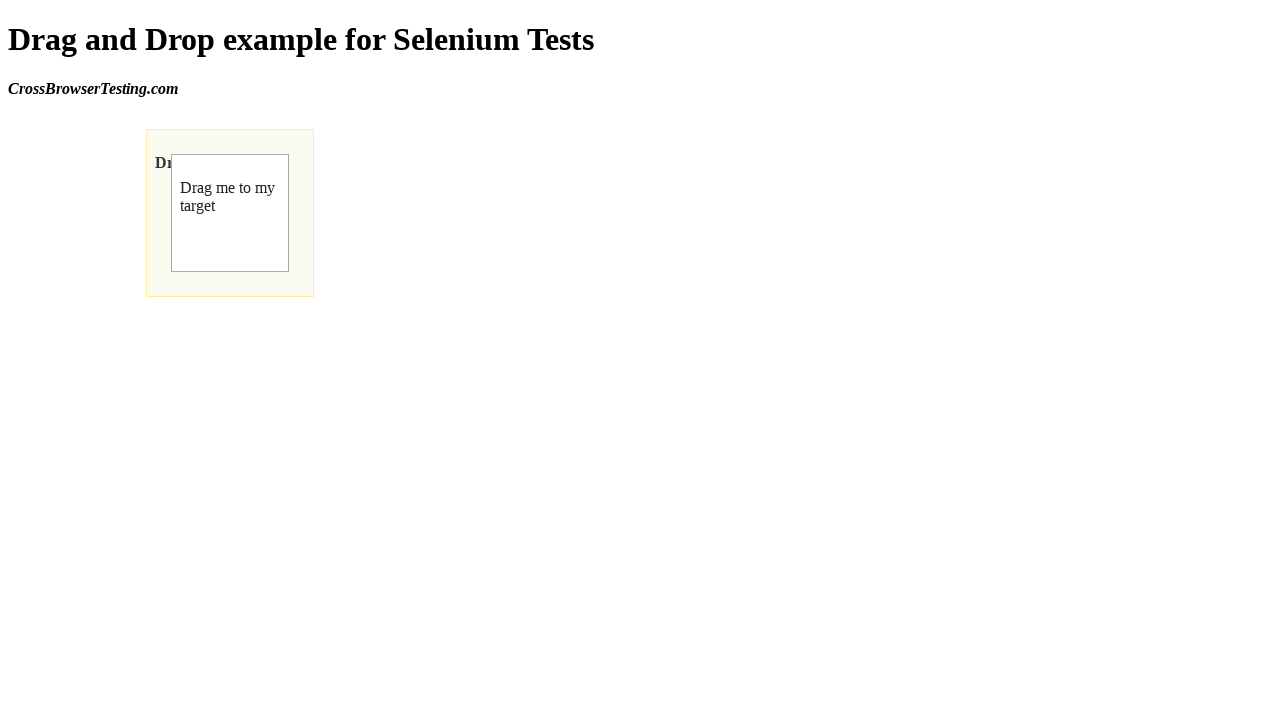